Tests dropdown selection functionality by selecting options from a dropdown menu using different selection methods (by index and by visible text)

Starting URL: https://demoqa.com/select-menu

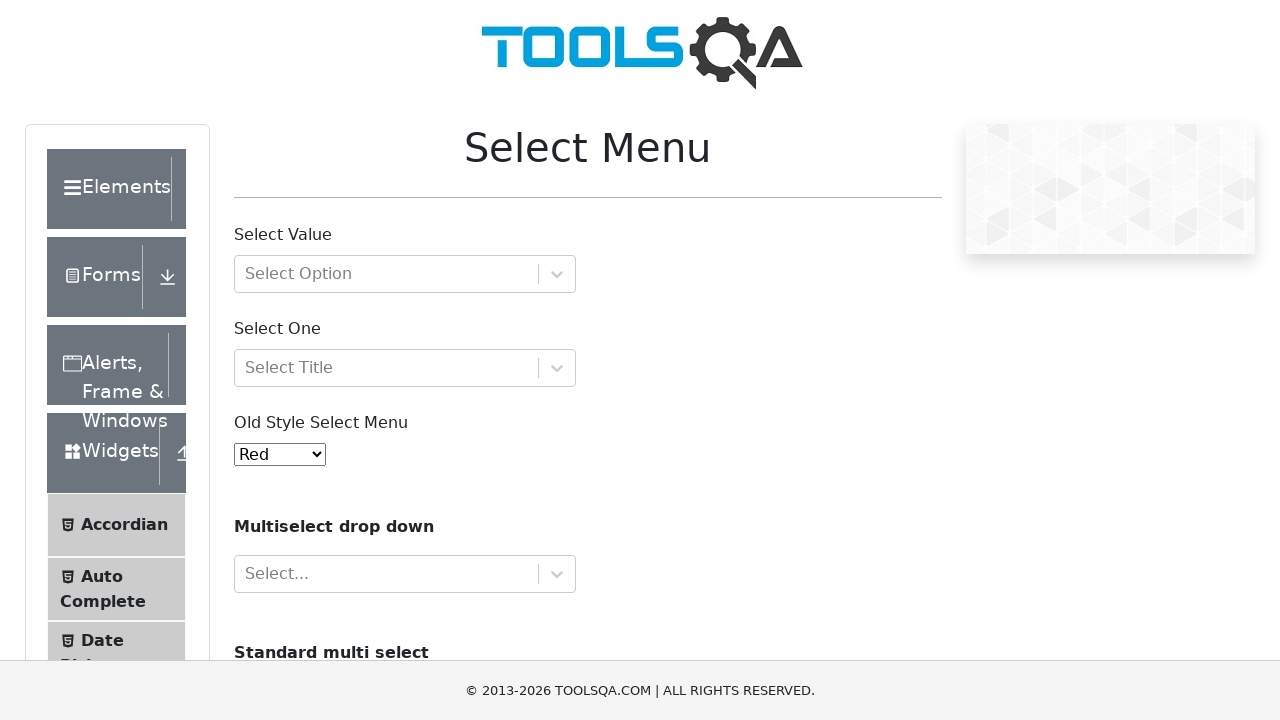

Waited for dropdown element #oldSelectMenu to be visible
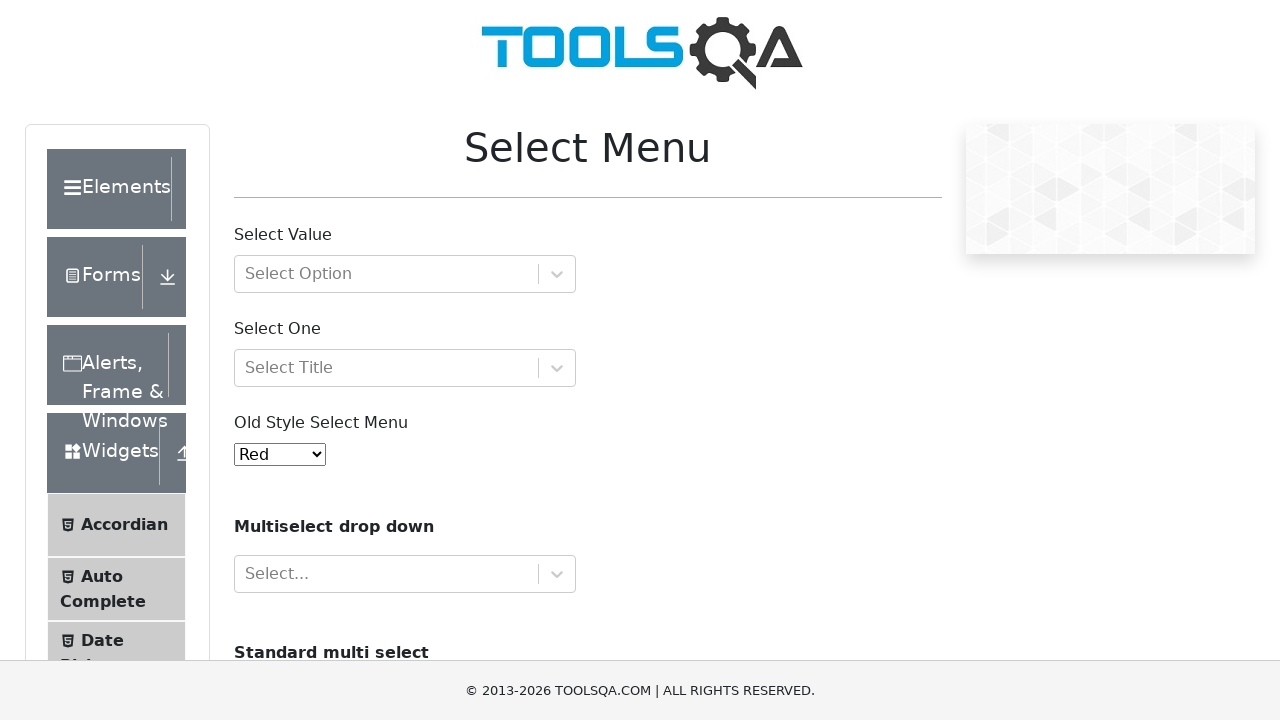

Selected option at index 3 (Purple) from dropdown on #oldSelectMenu
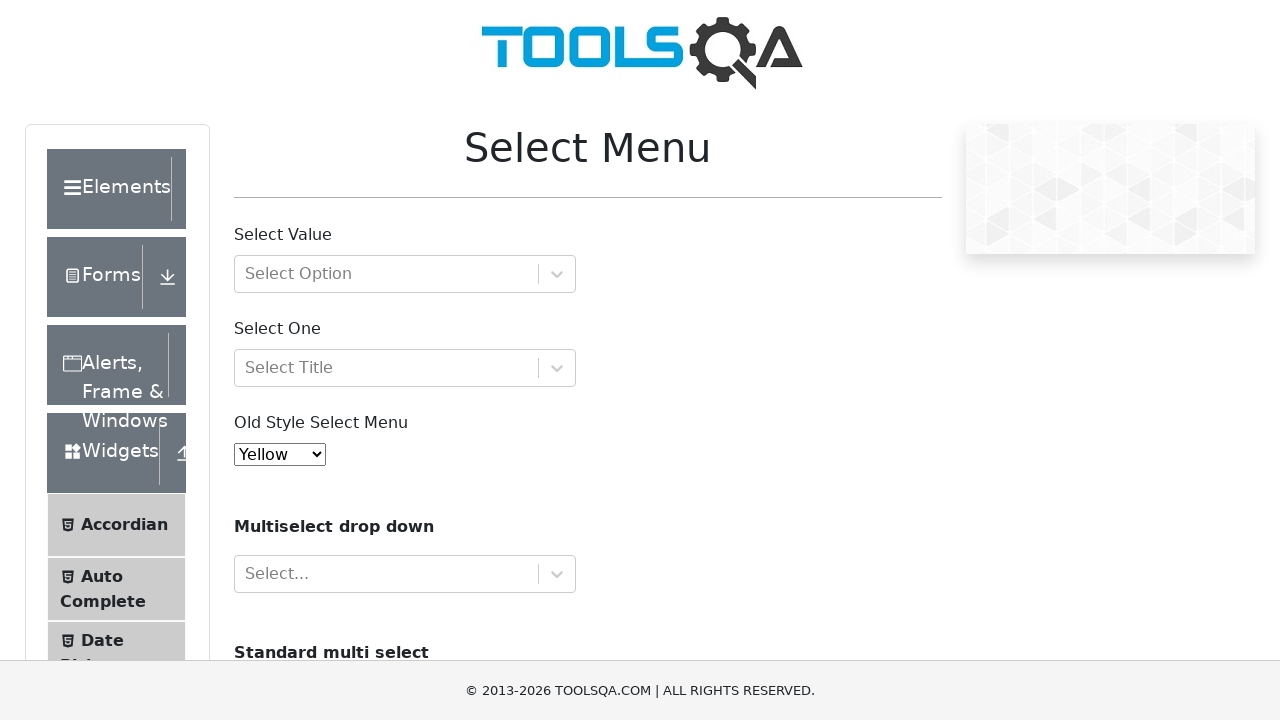

Selected 'Magenta' option by visible text from dropdown on #oldSelectMenu
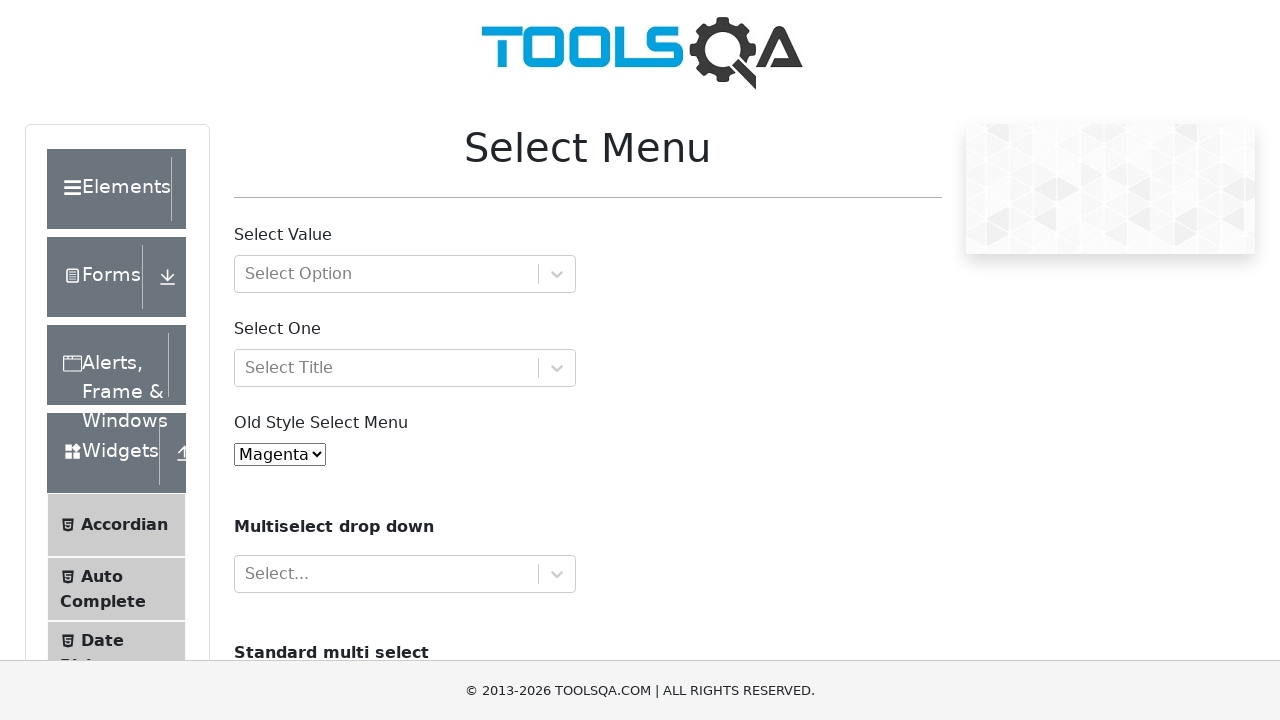

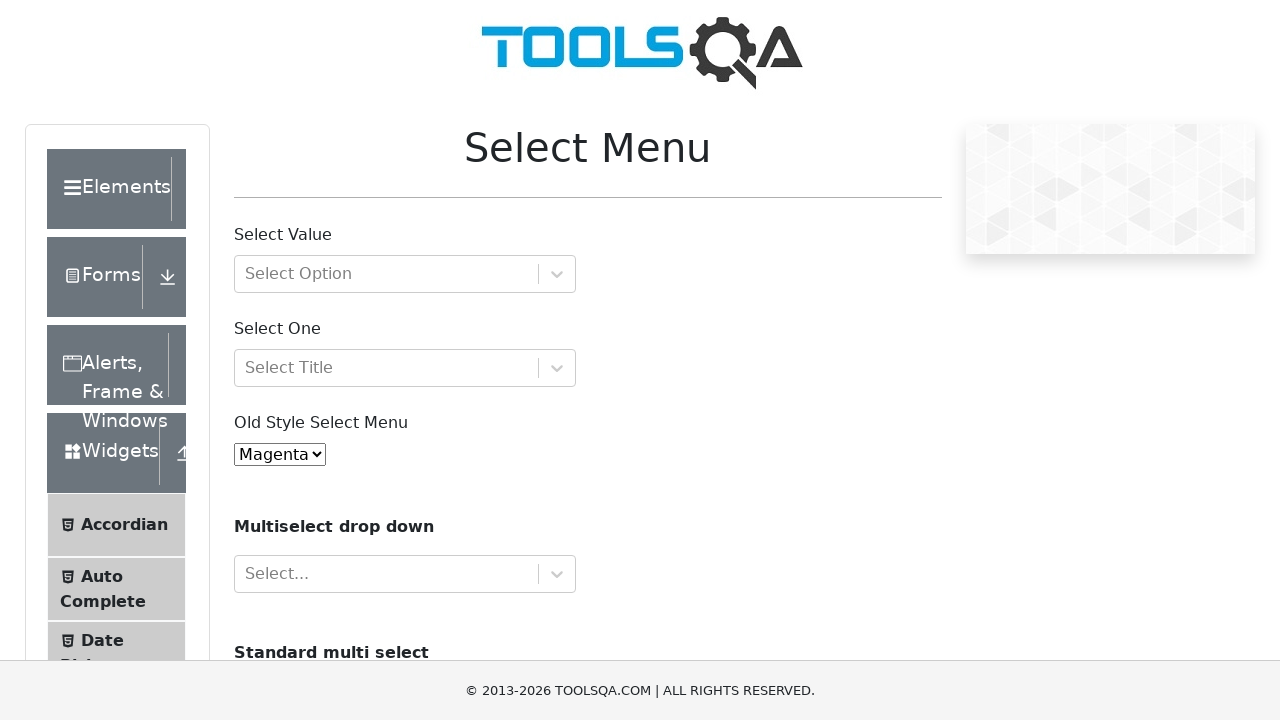